Tests autocomplete functionality by typing in a text field and selecting a suggestion from the dropdown list.

Starting URL: https://jqueryui.com/autocomplete/

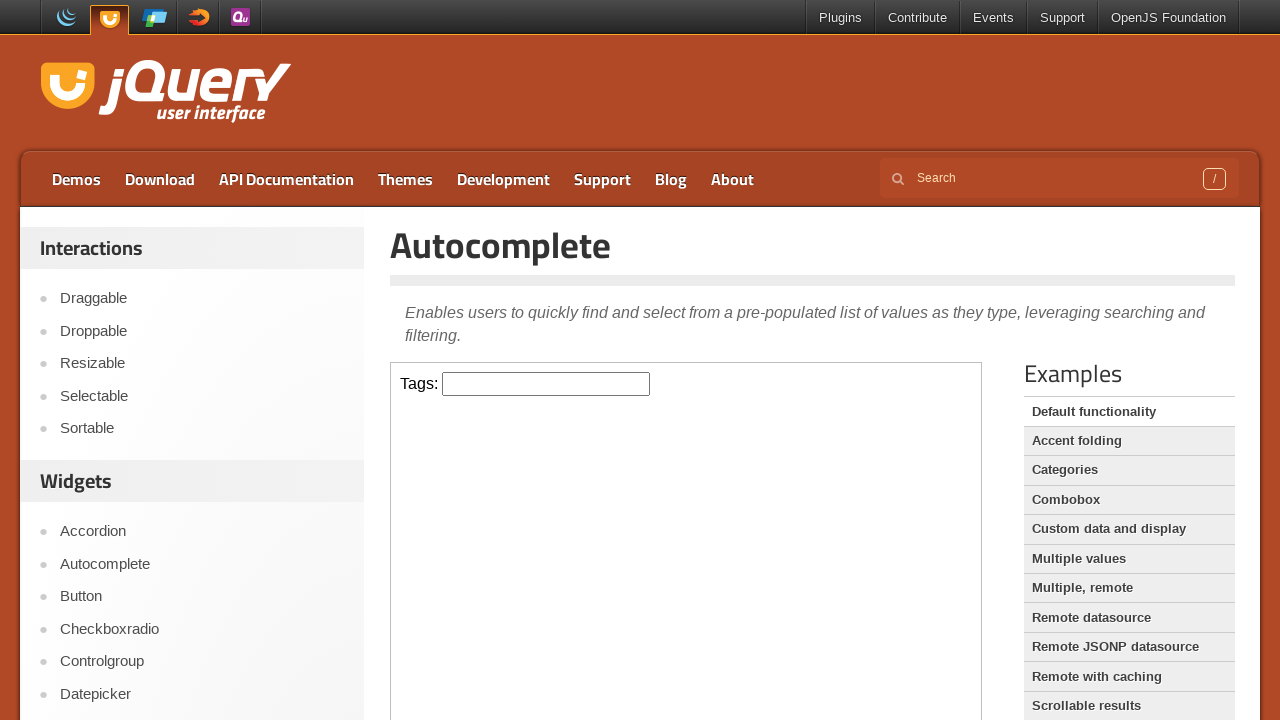

Located iframe containing autocomplete demo
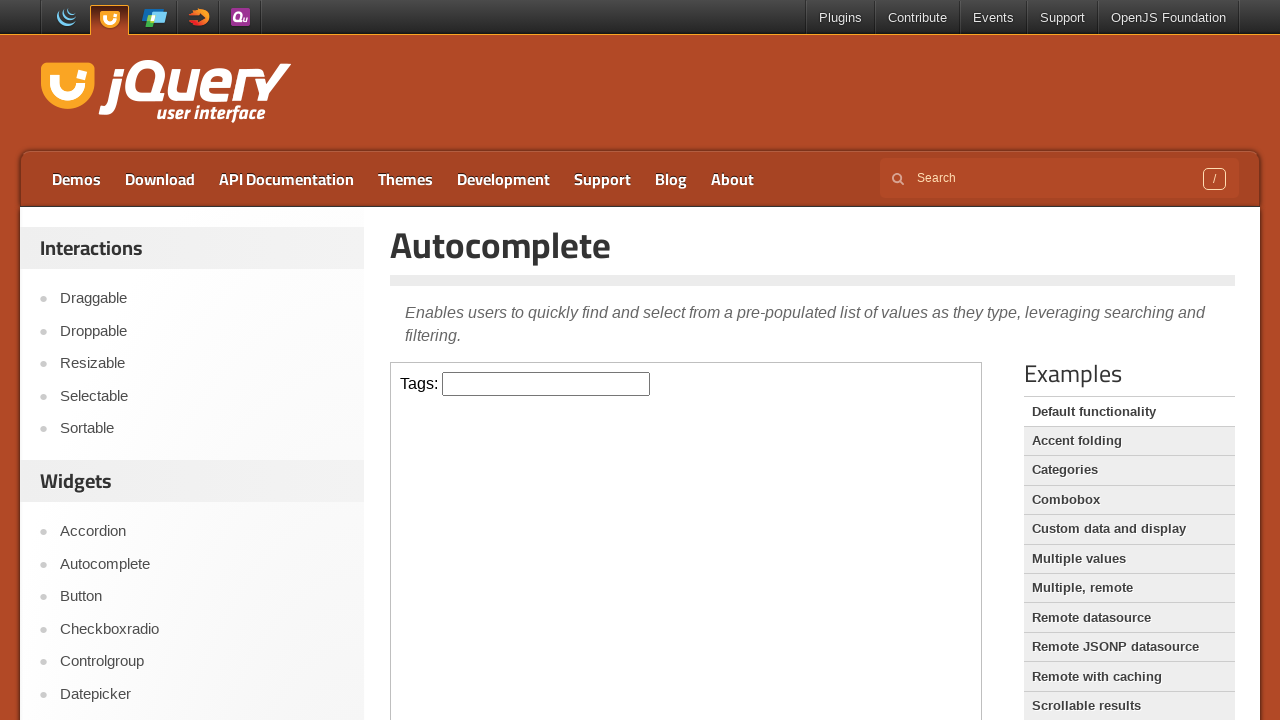

Typed 'P' in the tags input field on iframe.demo-frame >> internal:control=enter-frame >> #tags
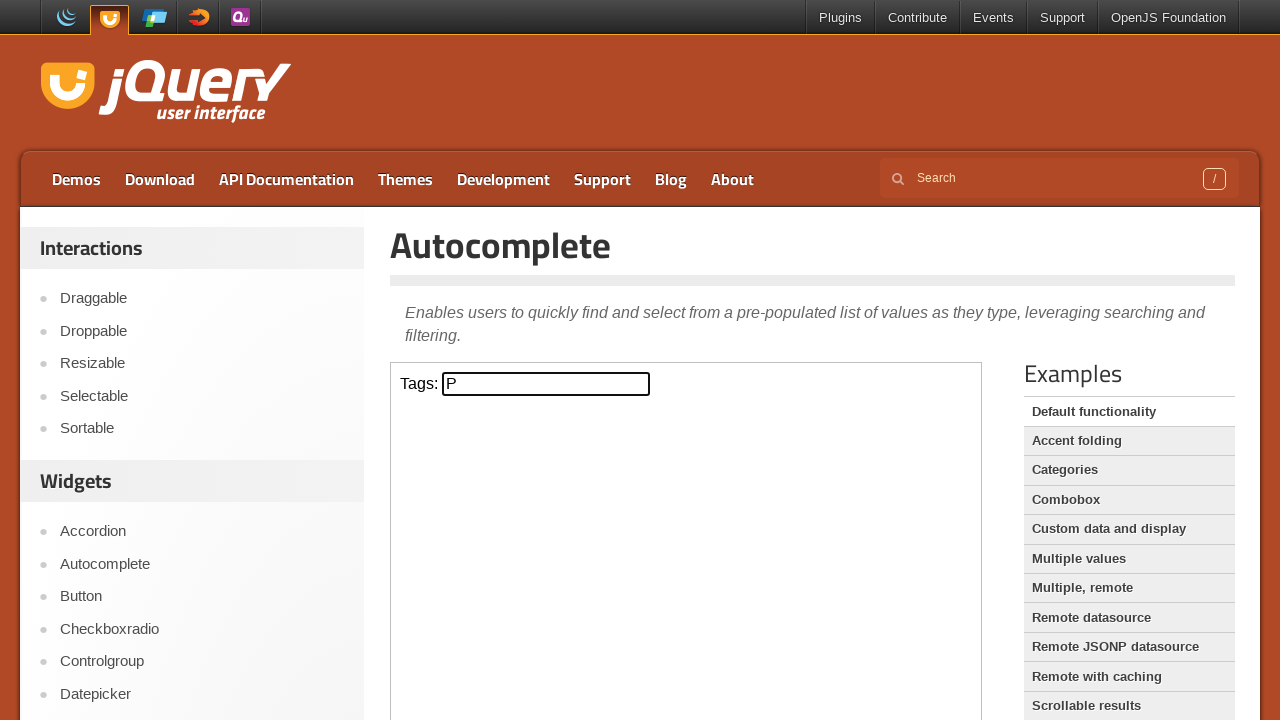

Autocomplete suggestions dropdown appeared
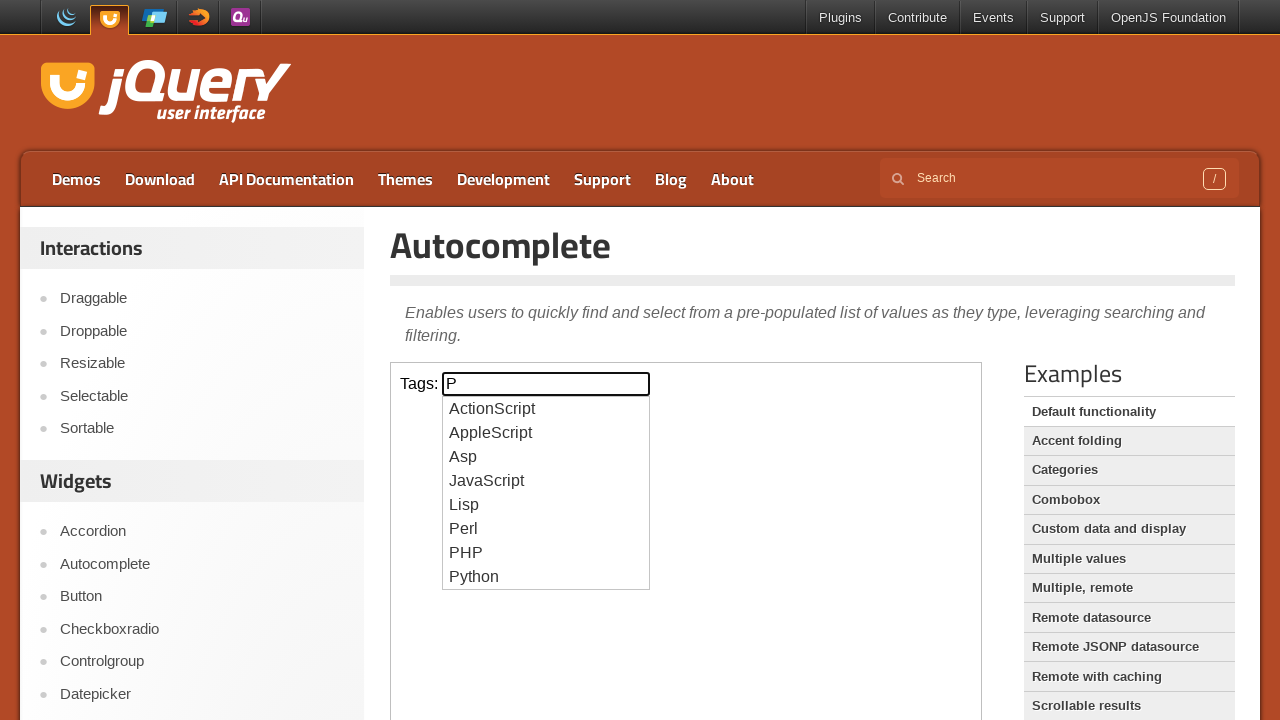

Selected 'Perl' from autocomplete suggestions at (546, 529) on iframe.demo-frame >> internal:control=enter-frame >> xpath=//ul[@id='ui-id-1']/l
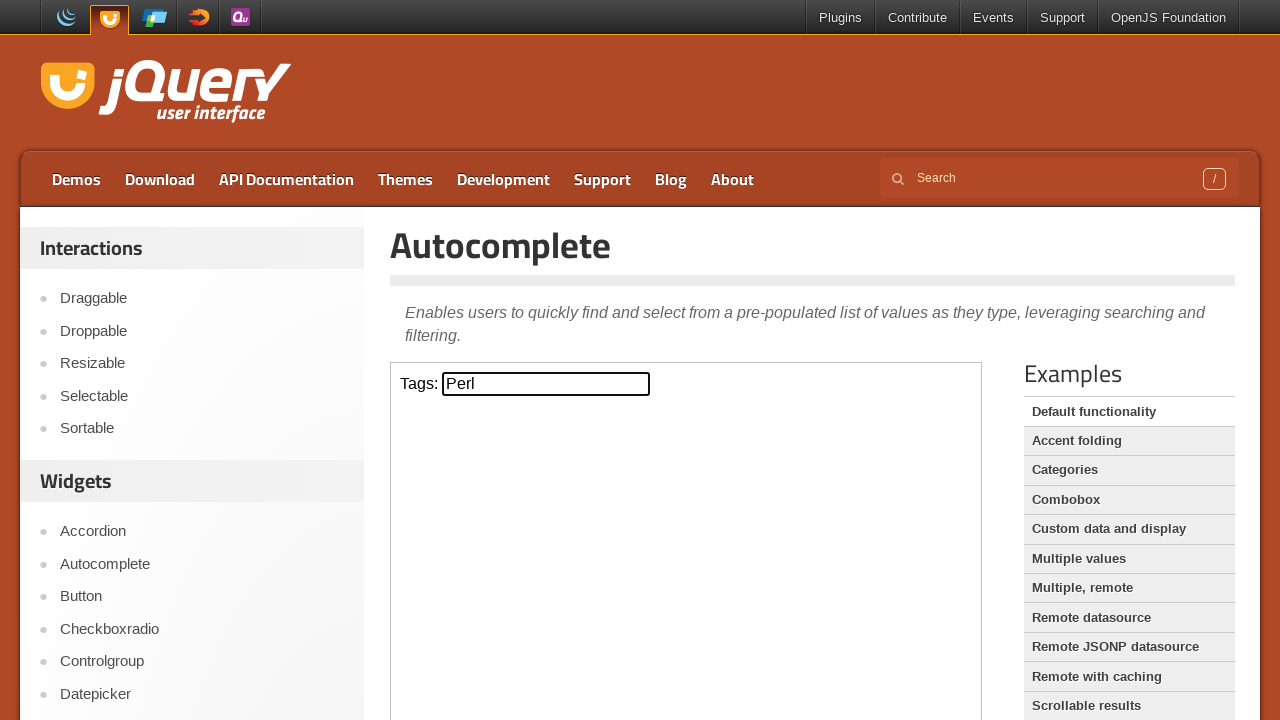

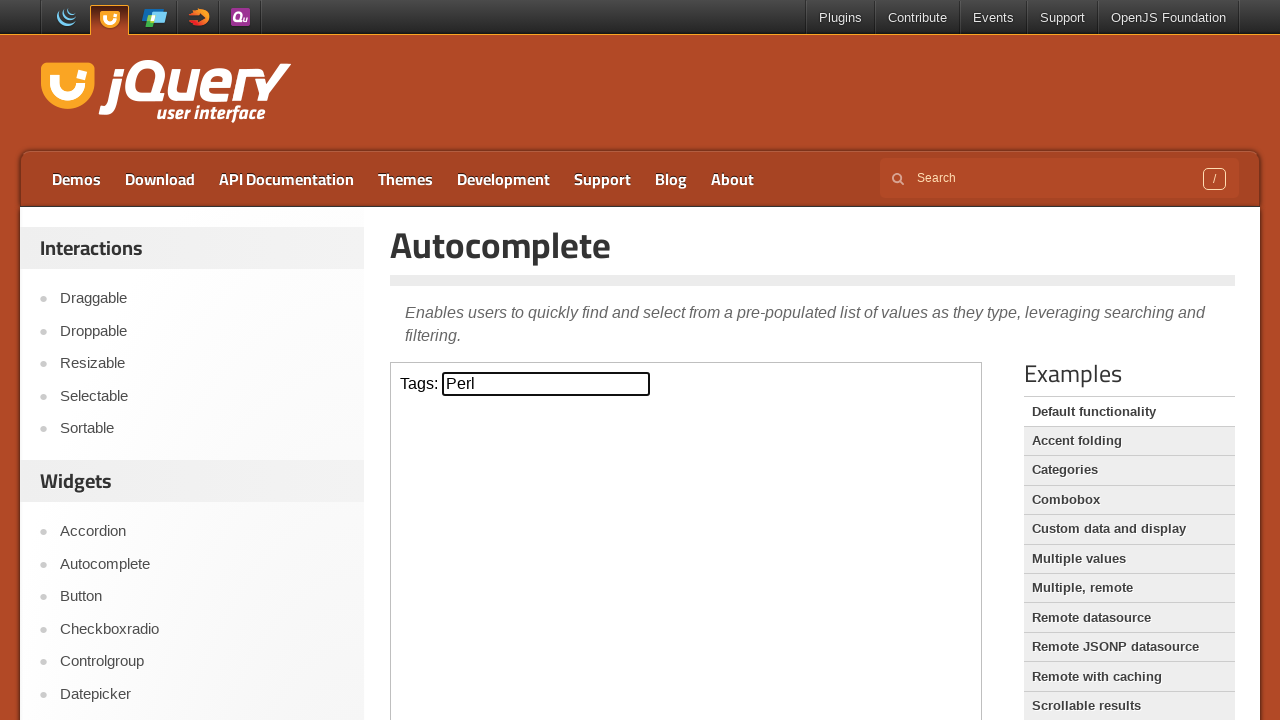